Basic browser automation test that navigates to Rahul Shetty Academy website and verifies the page loads by checking the title and URL.

Starting URL: https://rahulshettyacademy.com

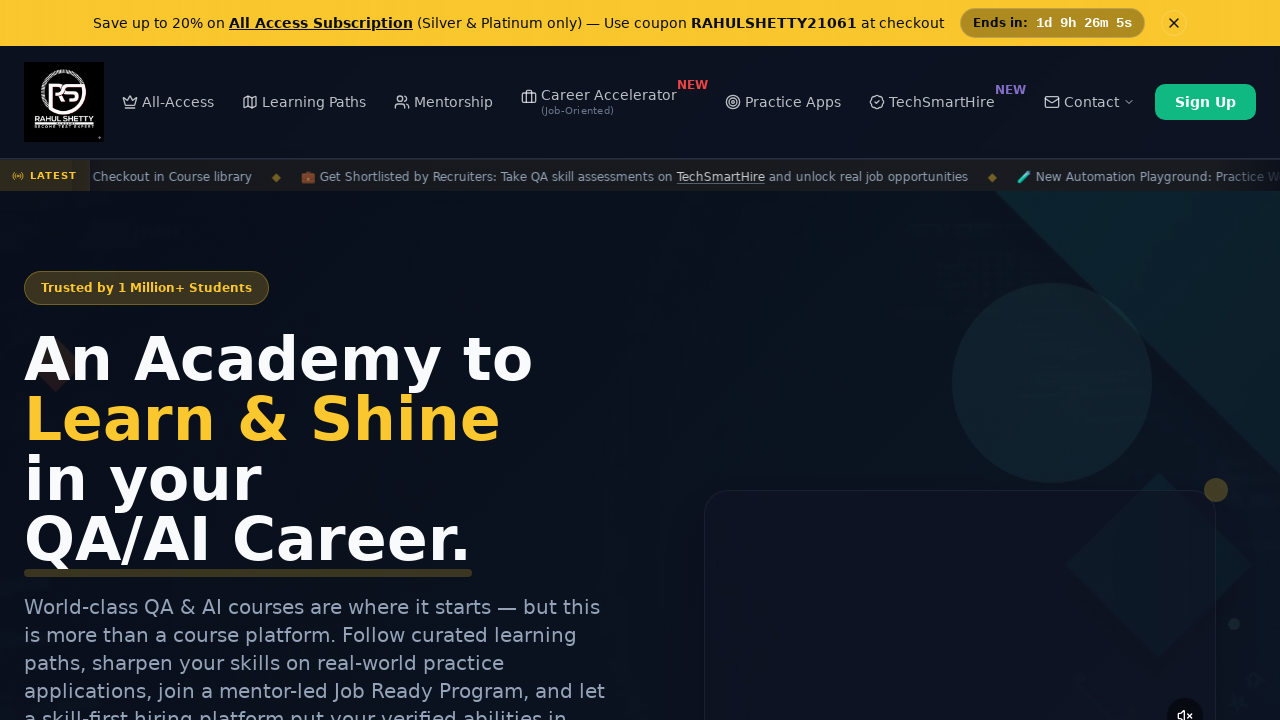

Waited for page to load (domcontentloaded state)
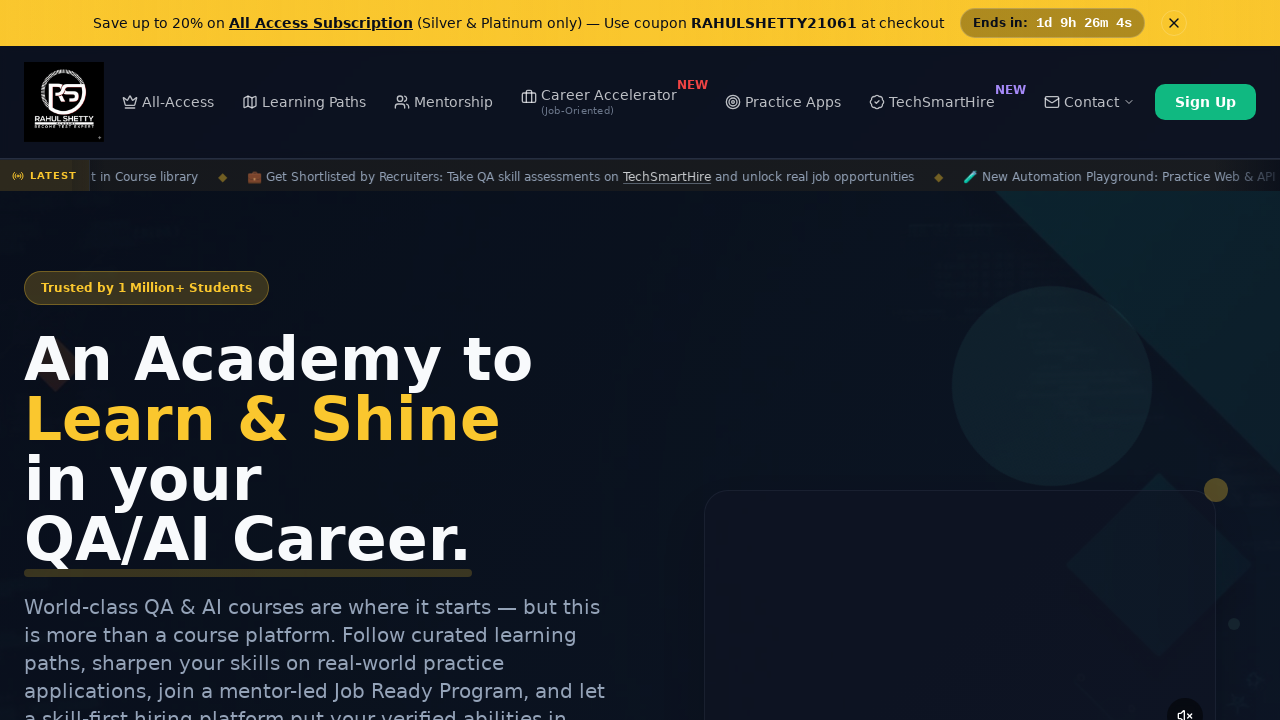

Retrieved page title: Rahul Shetty Academy | QA Automation, Playwright, AI Testing & Online Training
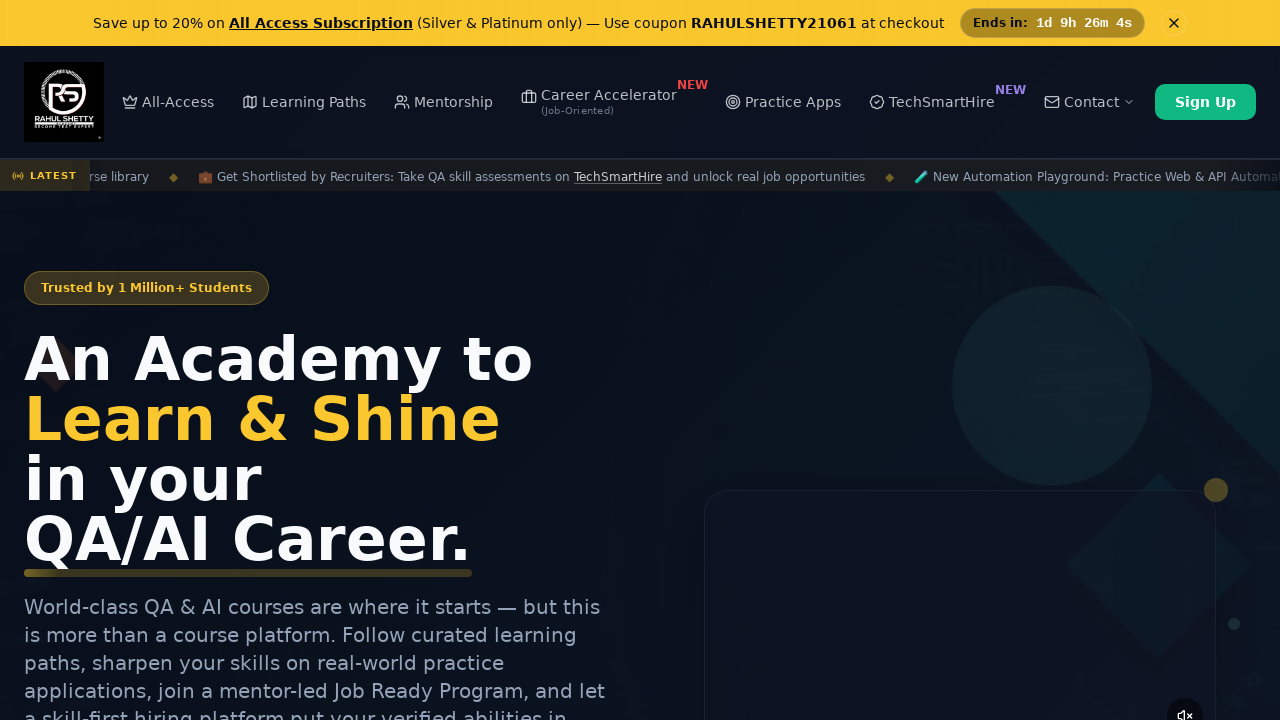

Retrieved current URL: https://rahulshettyacademy.com/
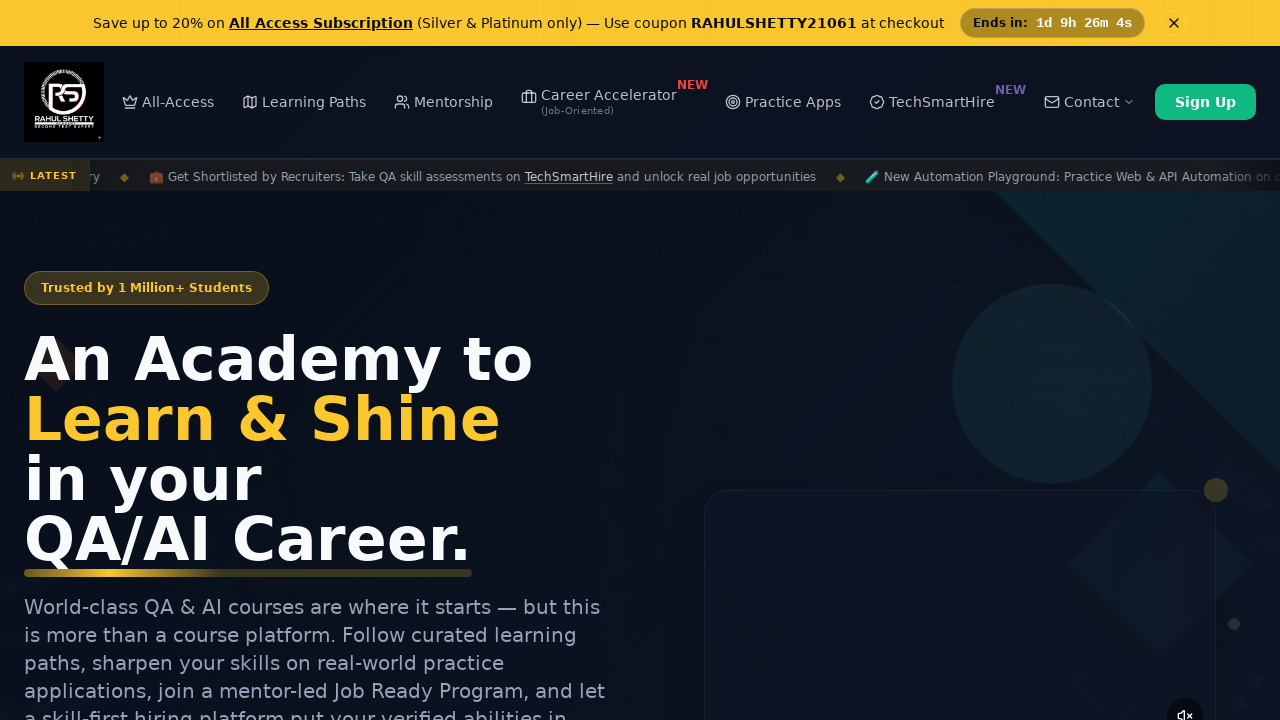

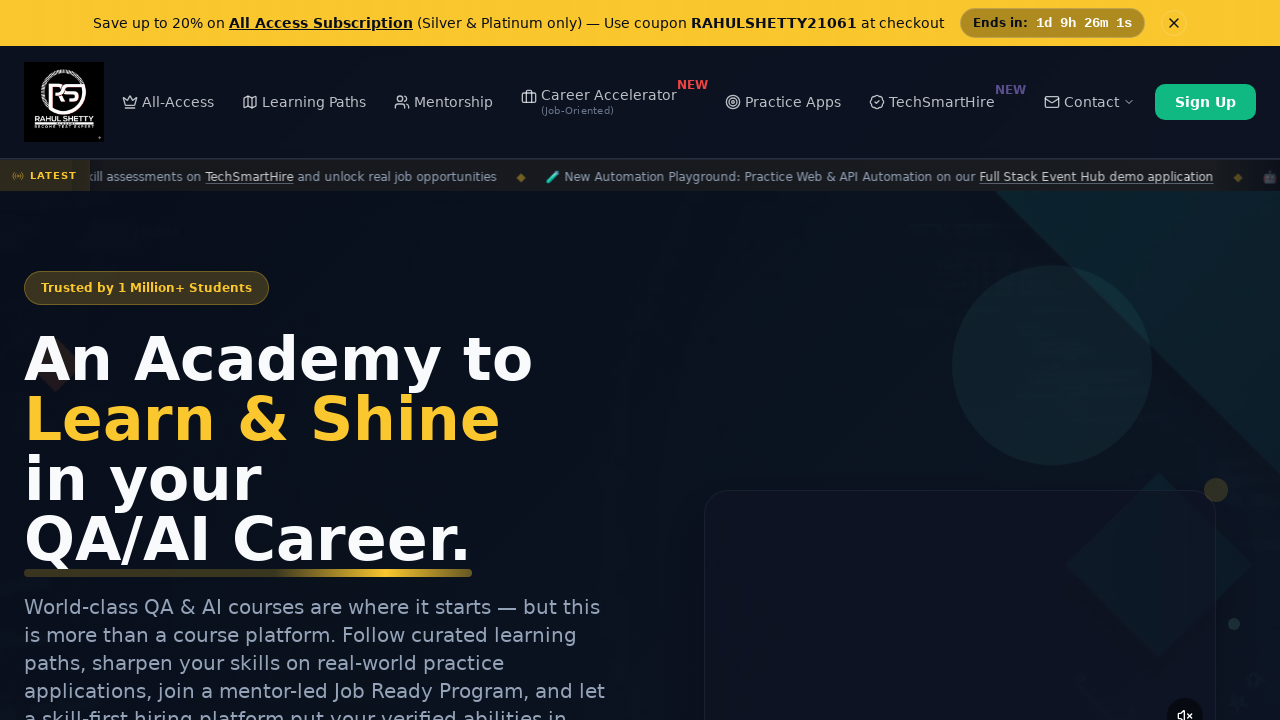